Tests right-click context menu functionality by performing a right-click action on a button and interacting with the resulting menu and alert dialog

Starting URL: http://swisnl.github.io/jQuery-contextMenu/demo.html

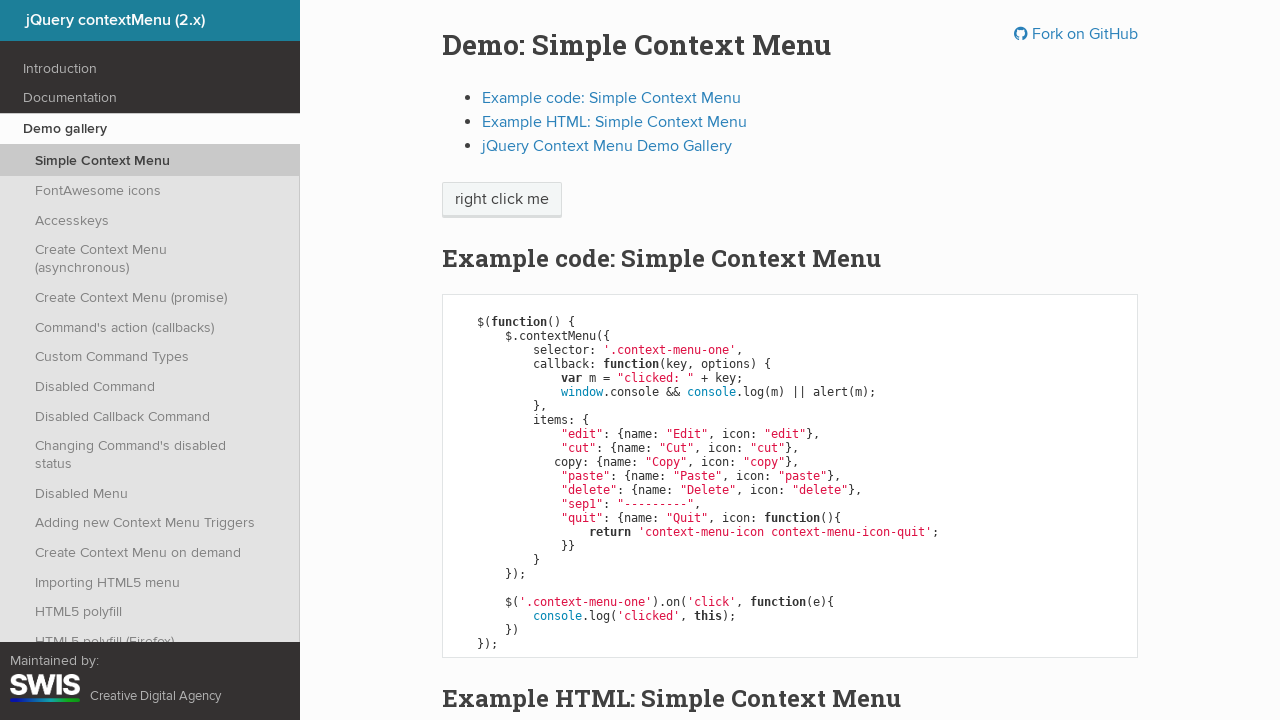

Located the 'right click me' button element
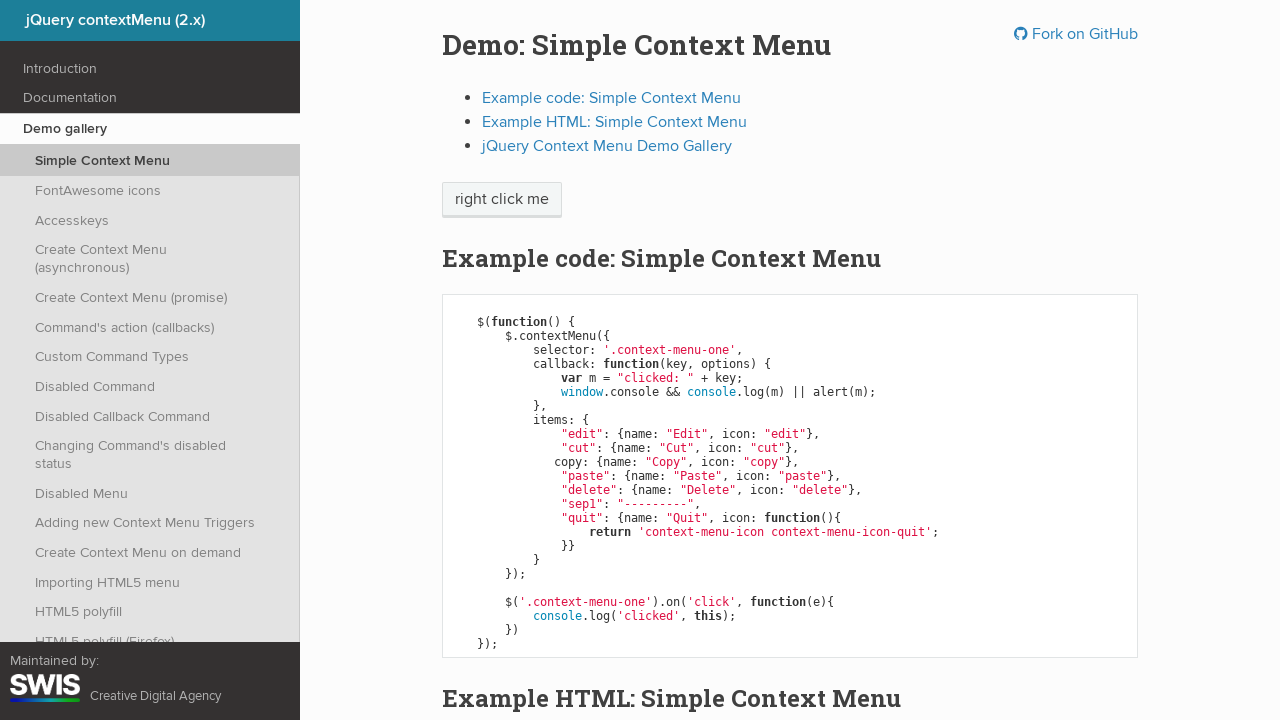

Performed right-click on the button to open context menu at (502, 200) on xpath=//span[contains(text(),'right click me')]
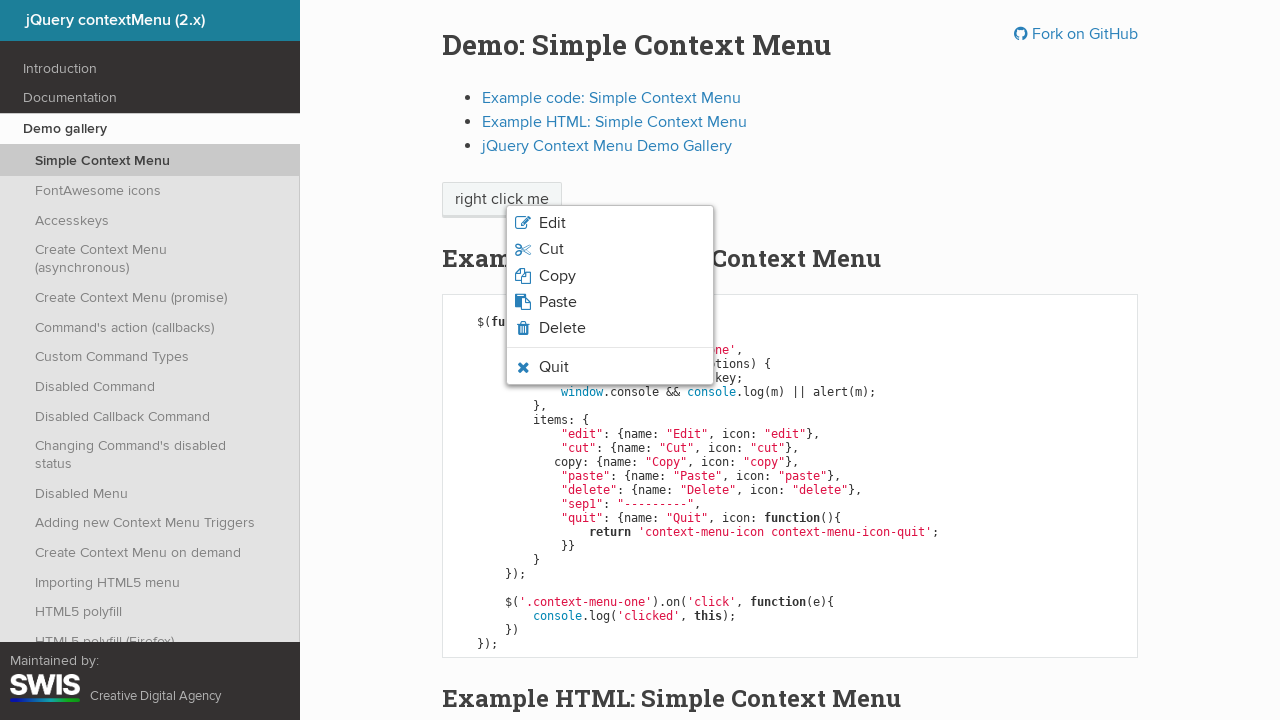

Clicked on the third option in the context menu at (557, 276) on xpath=//body/ul[1]/li[3]/span[1]
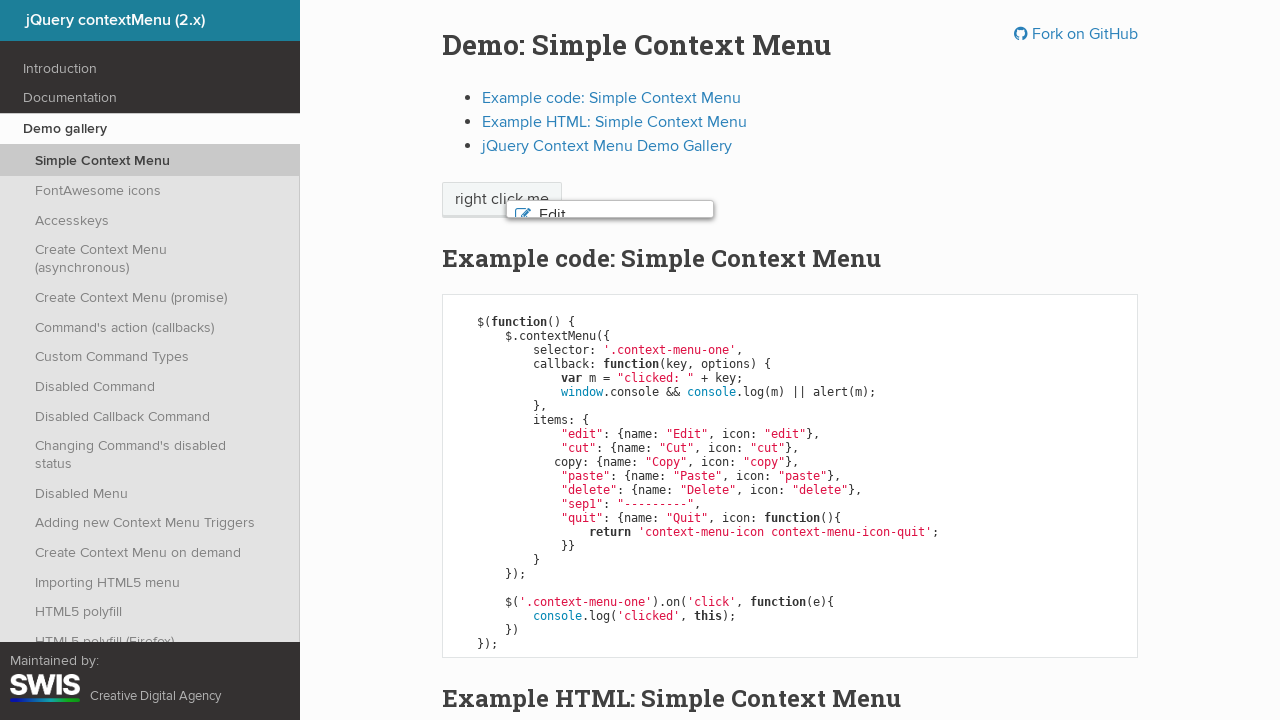

Set up alert dialog handler to accept alerts
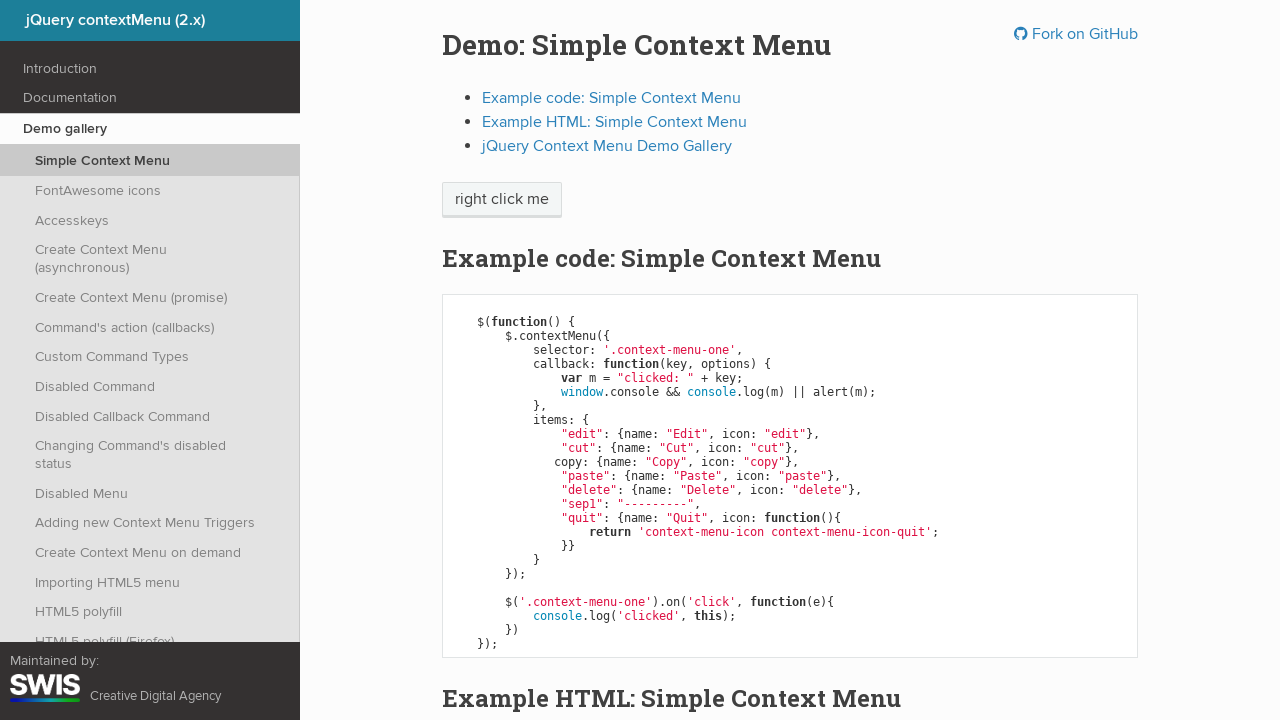

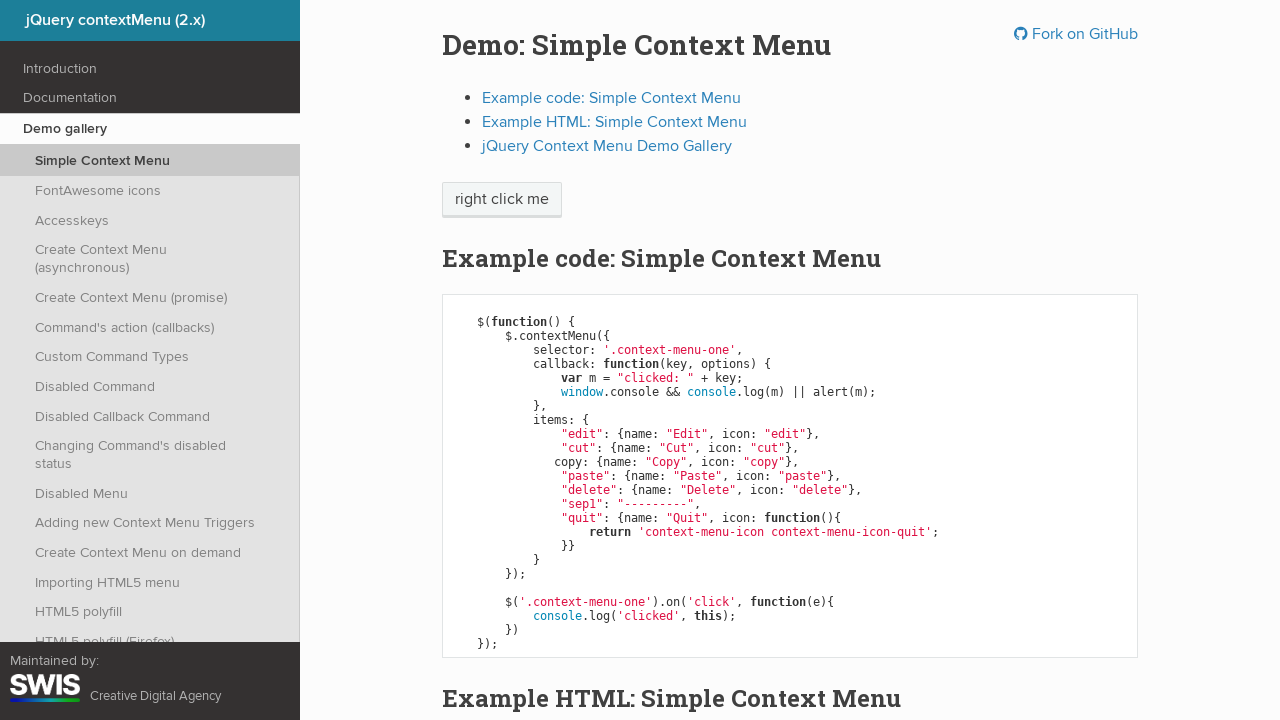